Tests completing a web form by filling in personal details, selecting radio buttons, checkboxes, and dropdown, then submitting

Starting URL: https://formy-project.herokuapp.com/

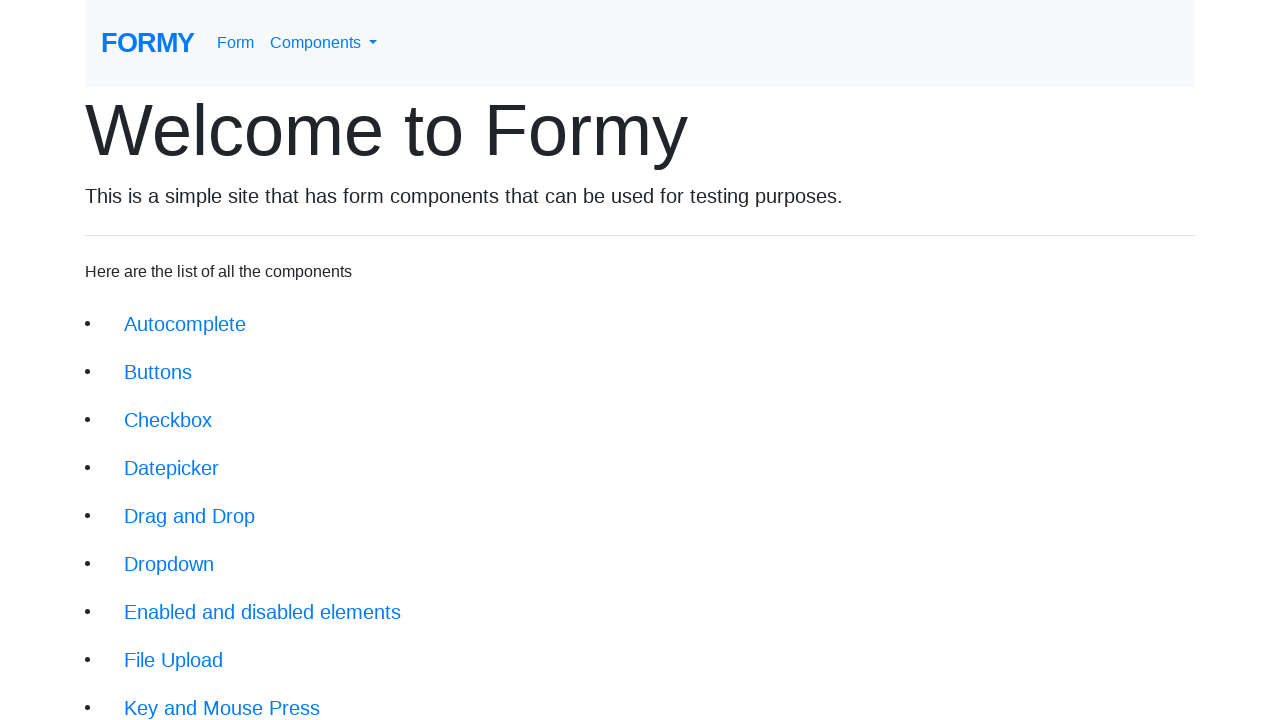

Clicked on Form link to navigate to form page at (236, 43) on a[href='/form']
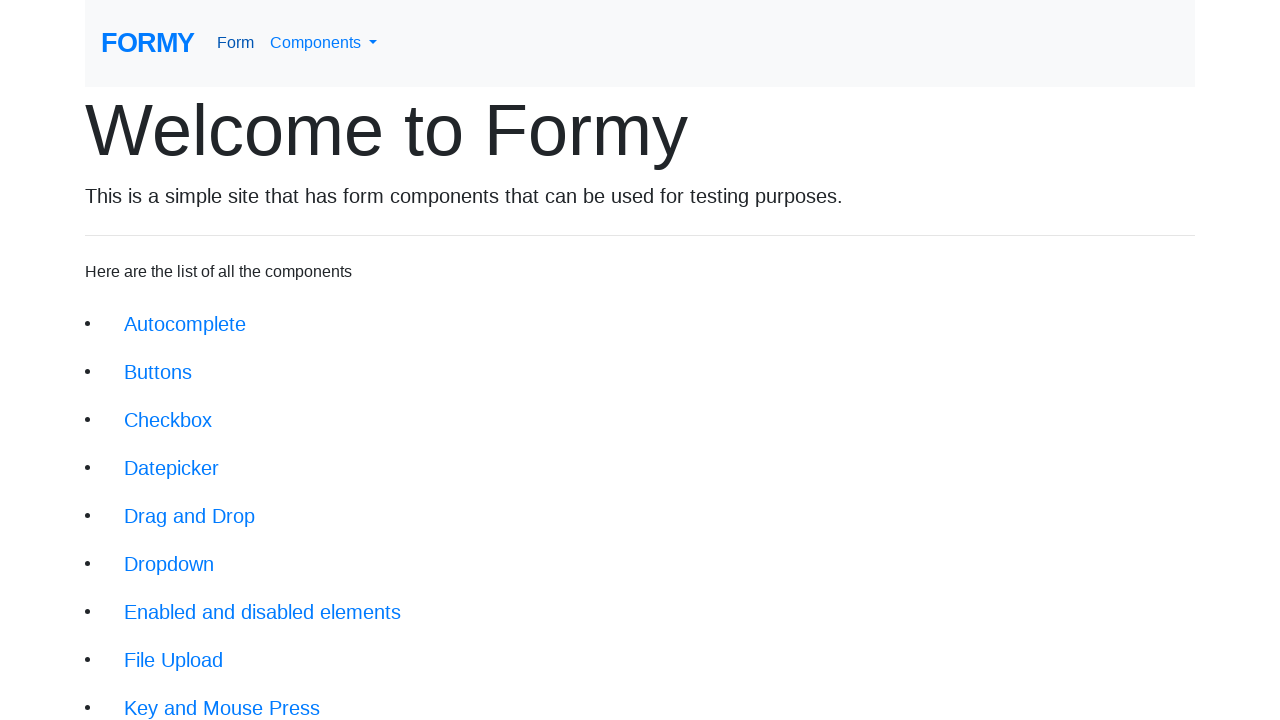

Filled first name field with 'John' on #first-name
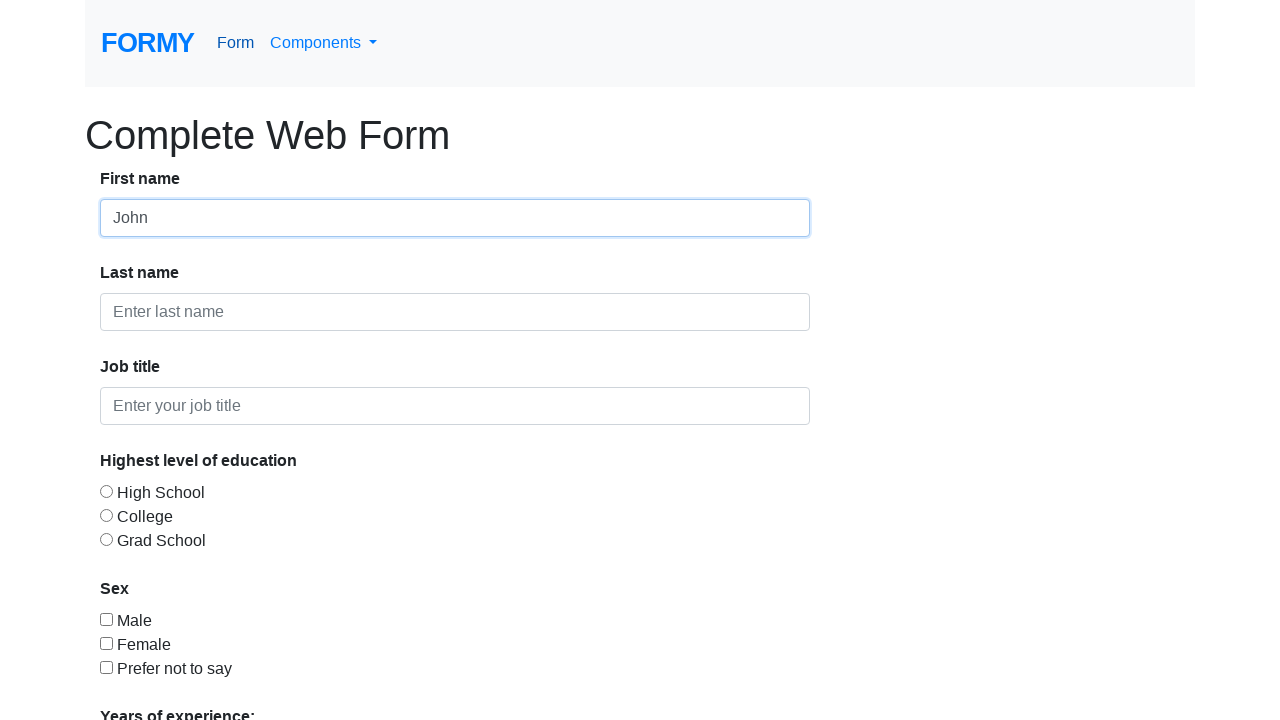

Filled last name field with 'Doe' on #last-name
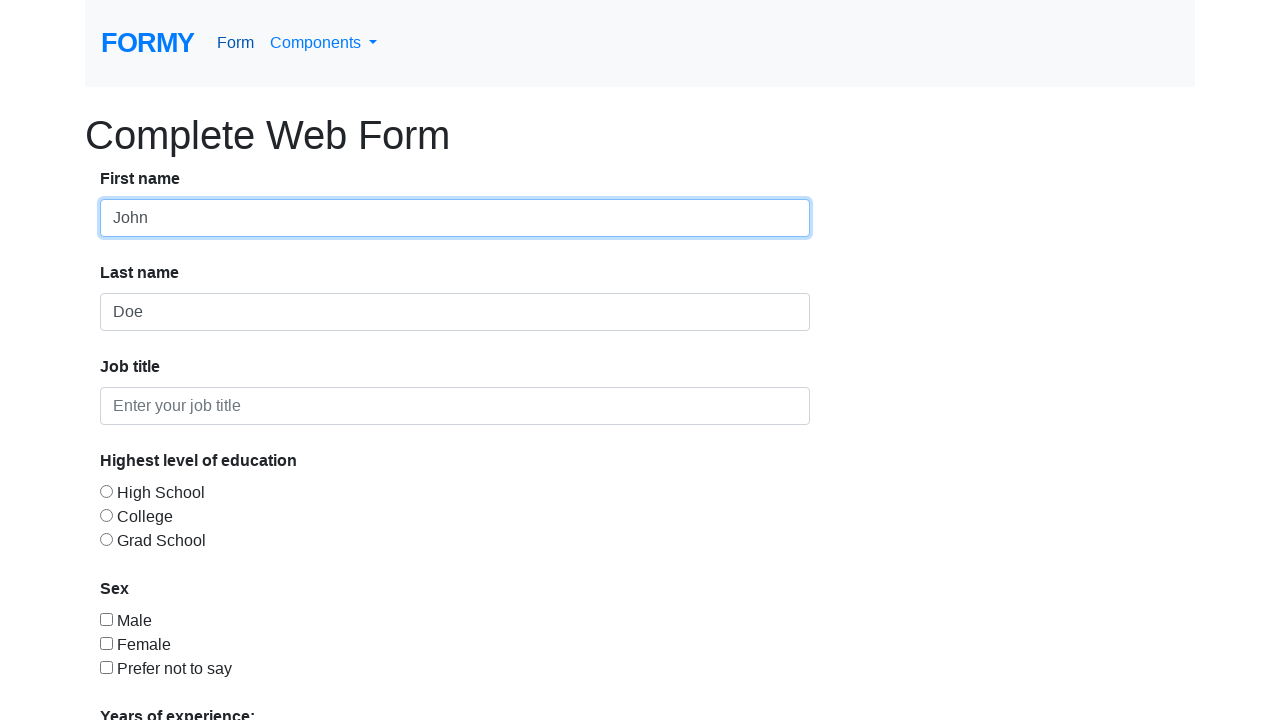

Filled job title field with 'Unemployed' on #job-title
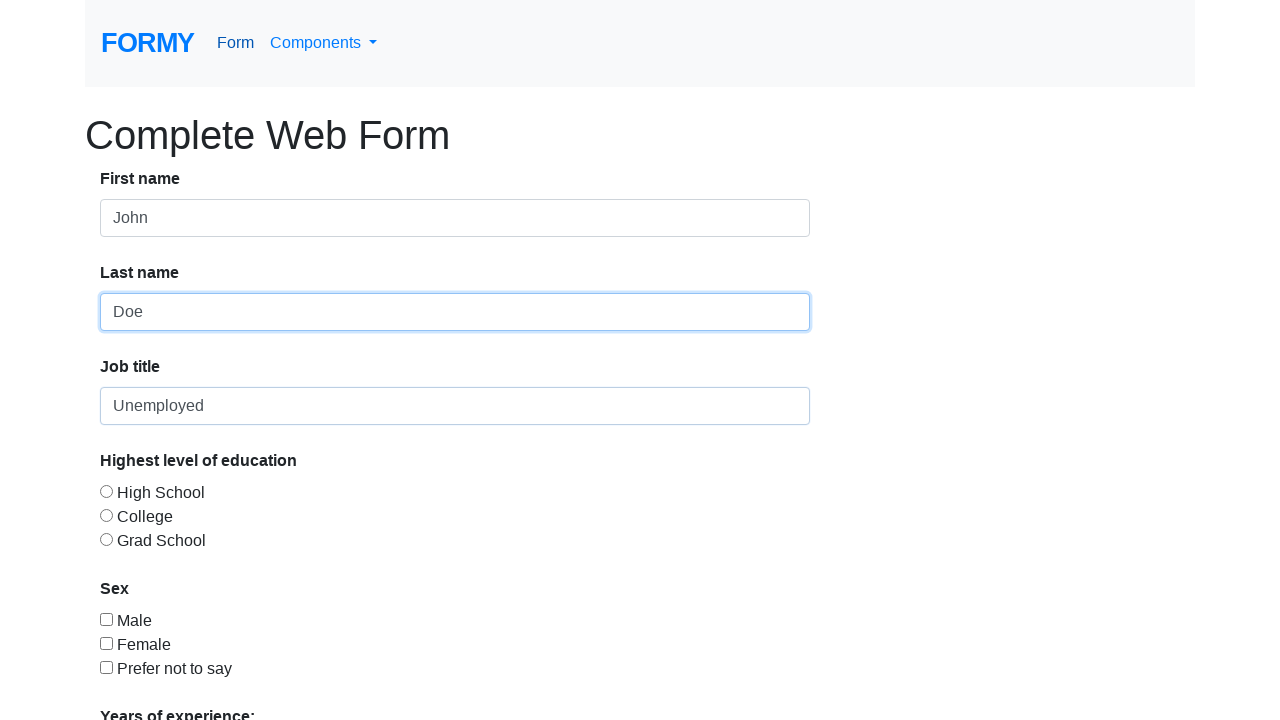

Selected radio button 3 at (106, 539) on #radio-button-3
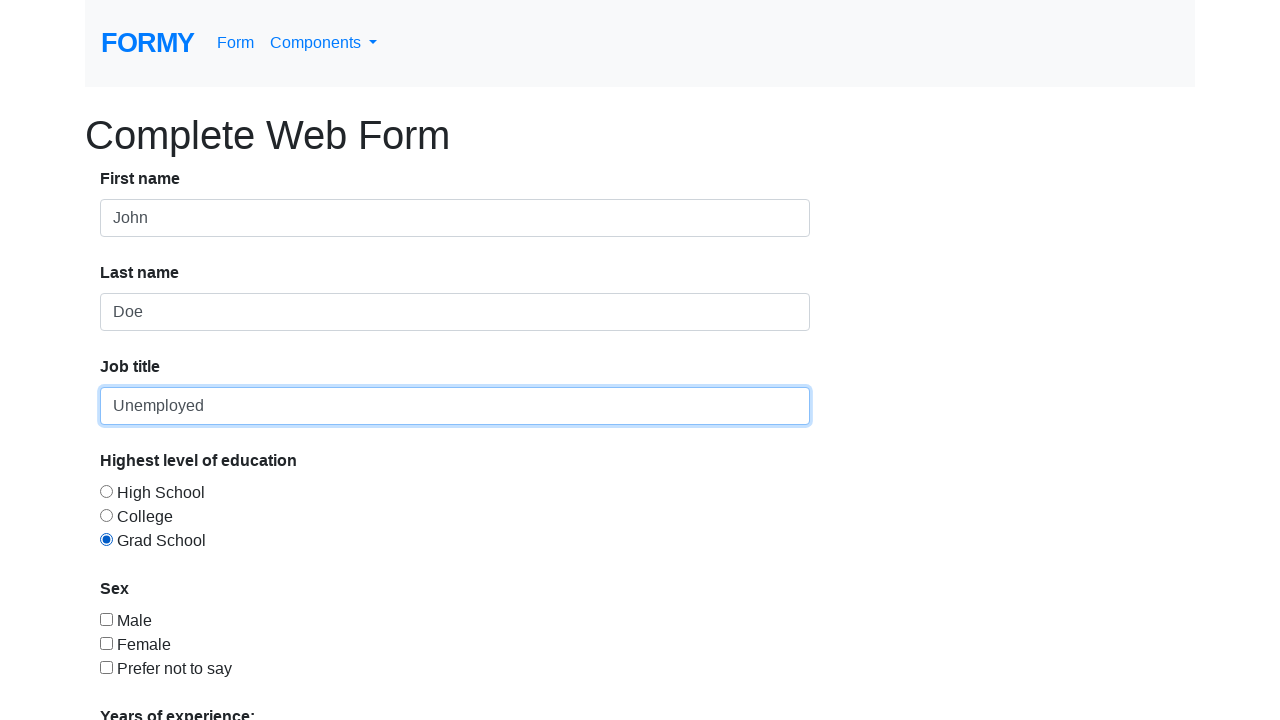

Checked checkbox 3 at (106, 667) on #checkbox-3
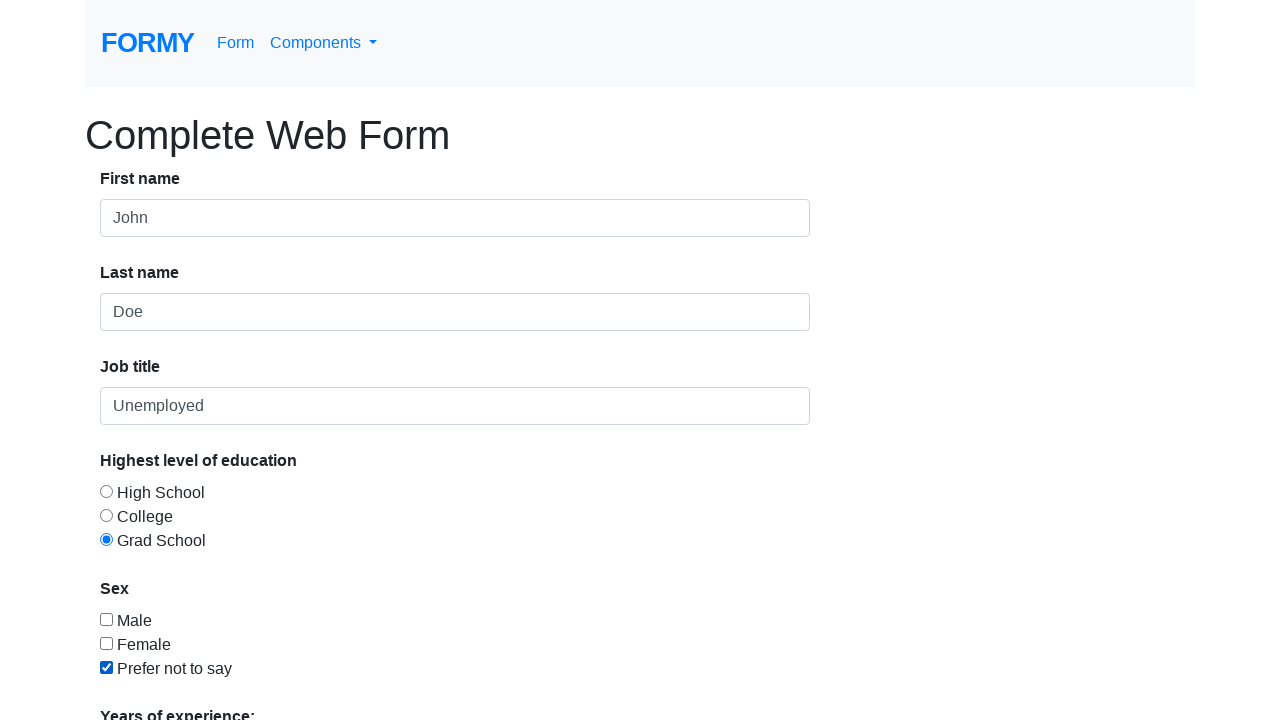

Selected option '1' from dropdown menu on #select-menu
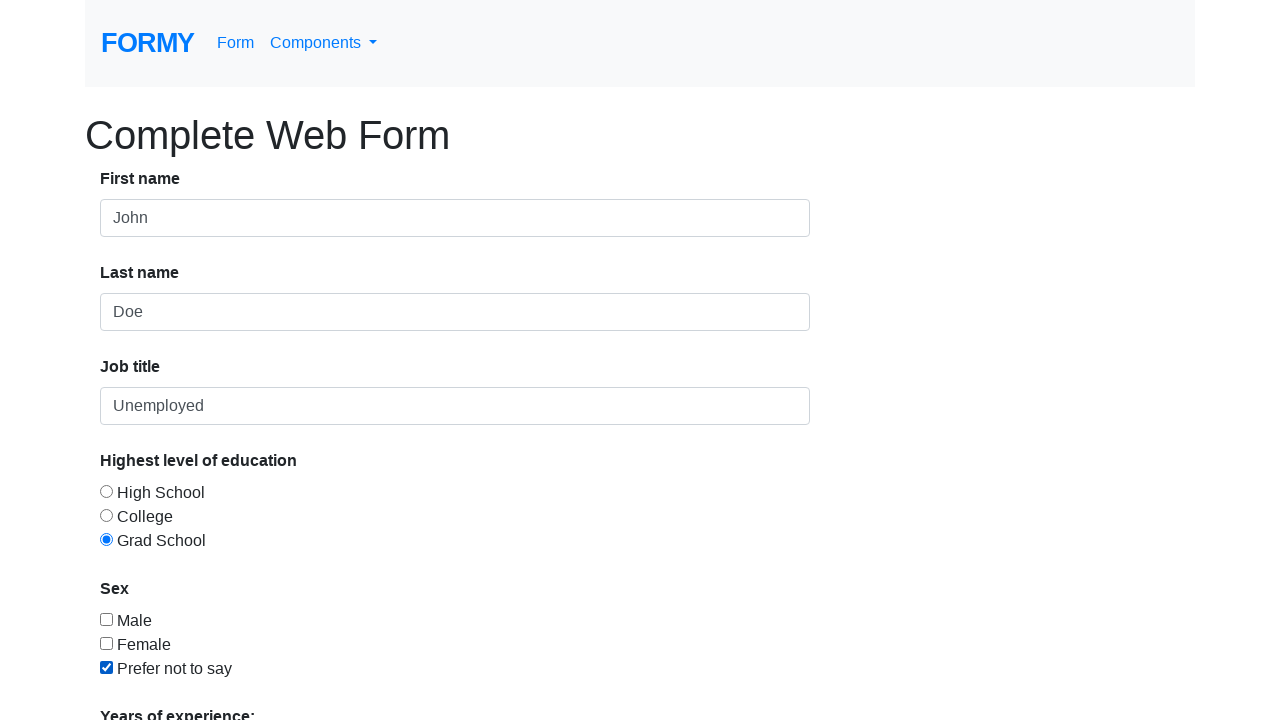

Clicked submit button to submit form at (148, 680) on a[href='/thanks']
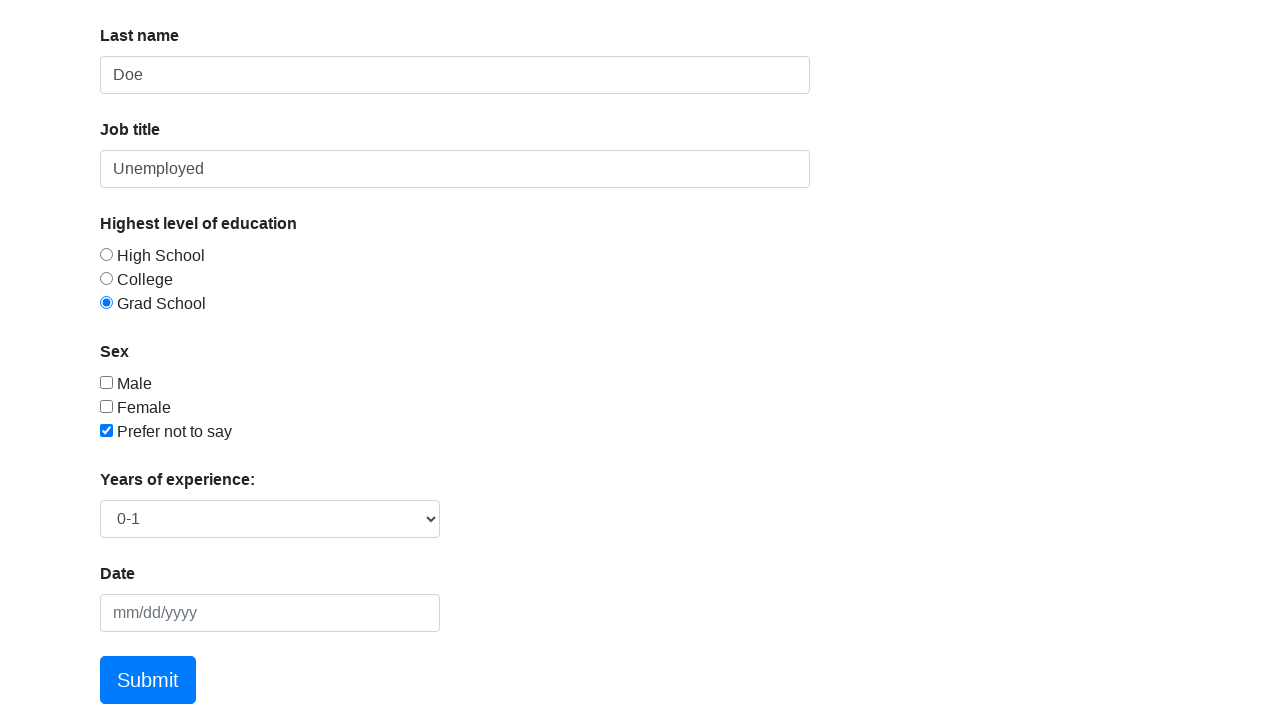

Form submission successful - success alert message appeared
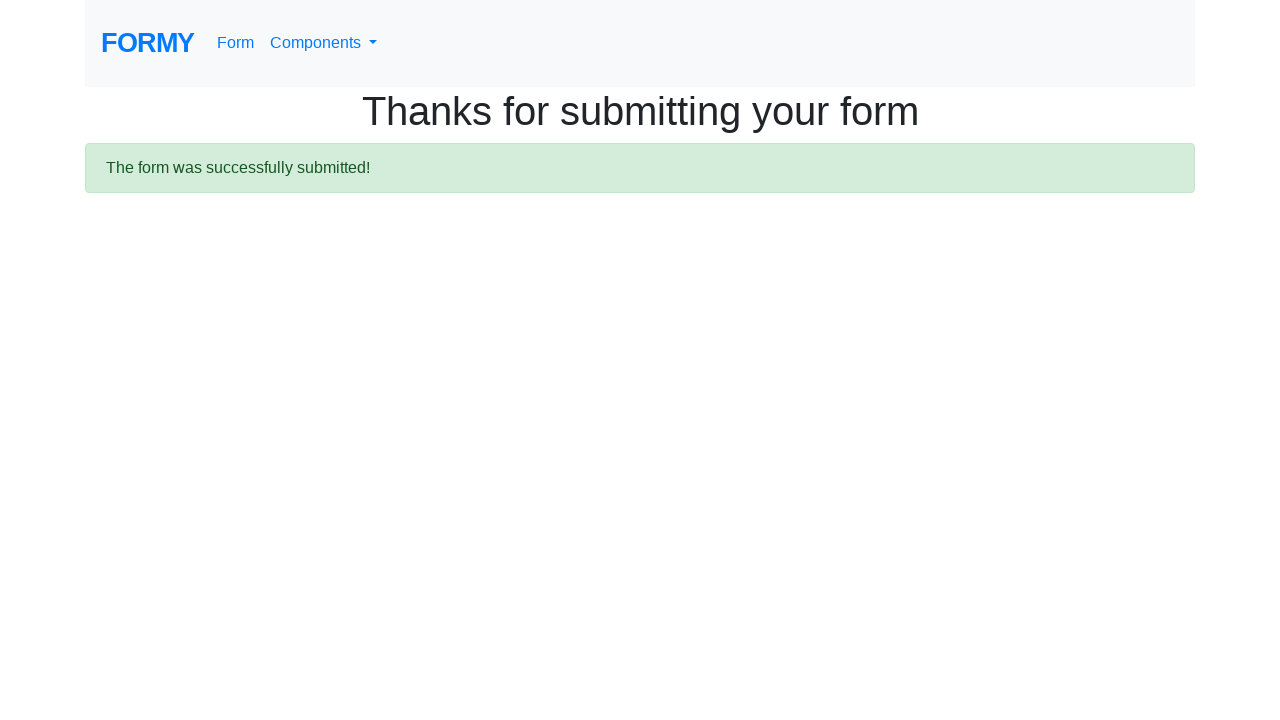

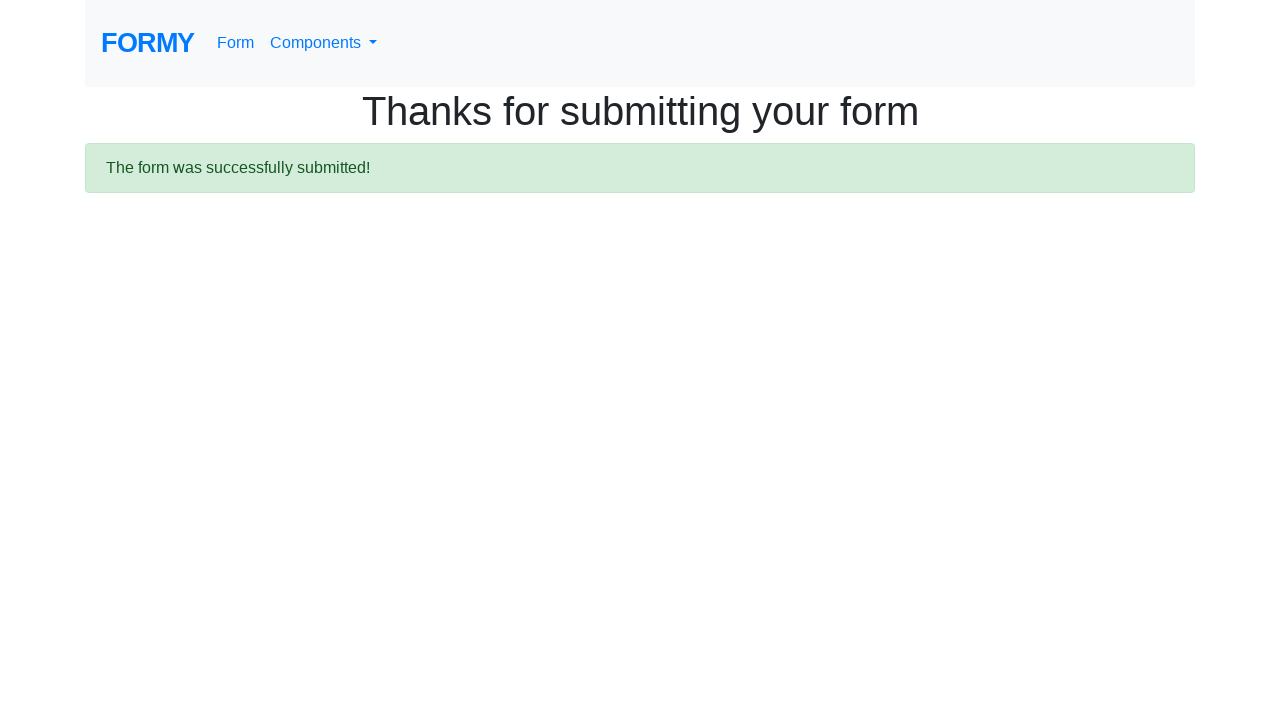